Tests dynamic loading functionality by clicking a start button and waiting for a "Hello World!" message to appear after the loading completes.

Starting URL: https://the-internet.herokuapp.com/dynamic_loading/2

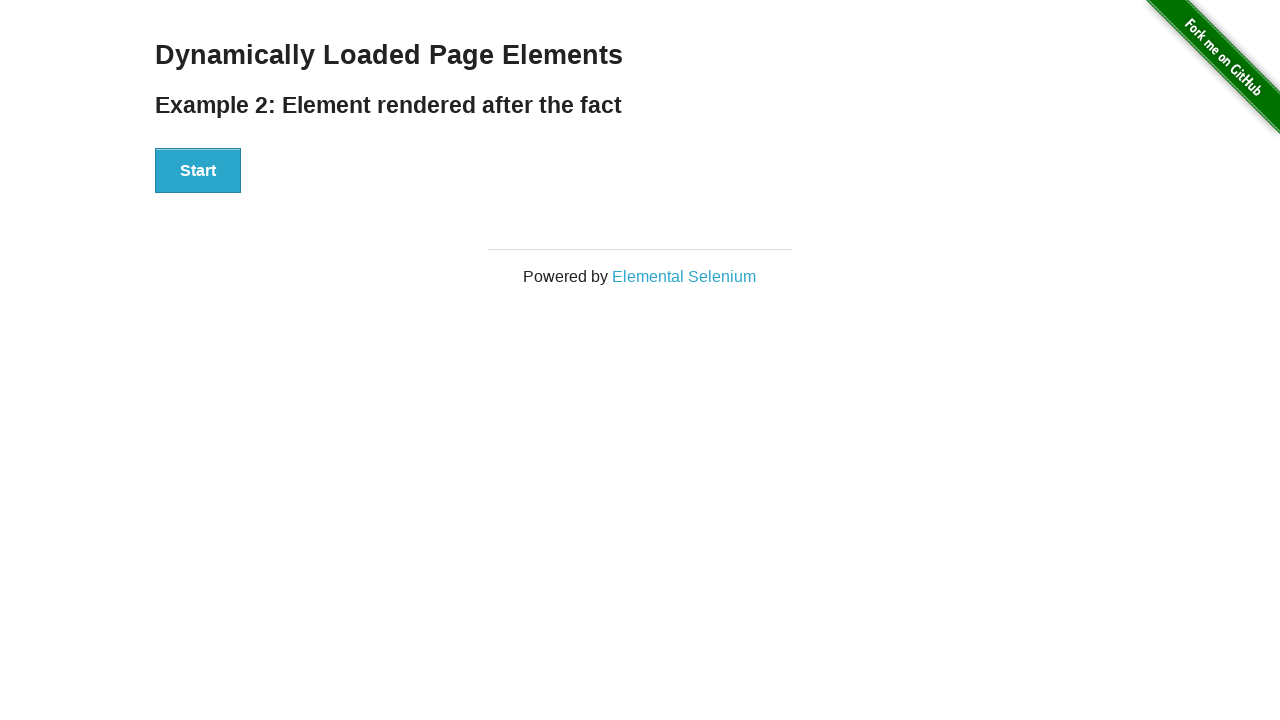

Clicked start button to begin dynamic loading at (198, 171) on #start button
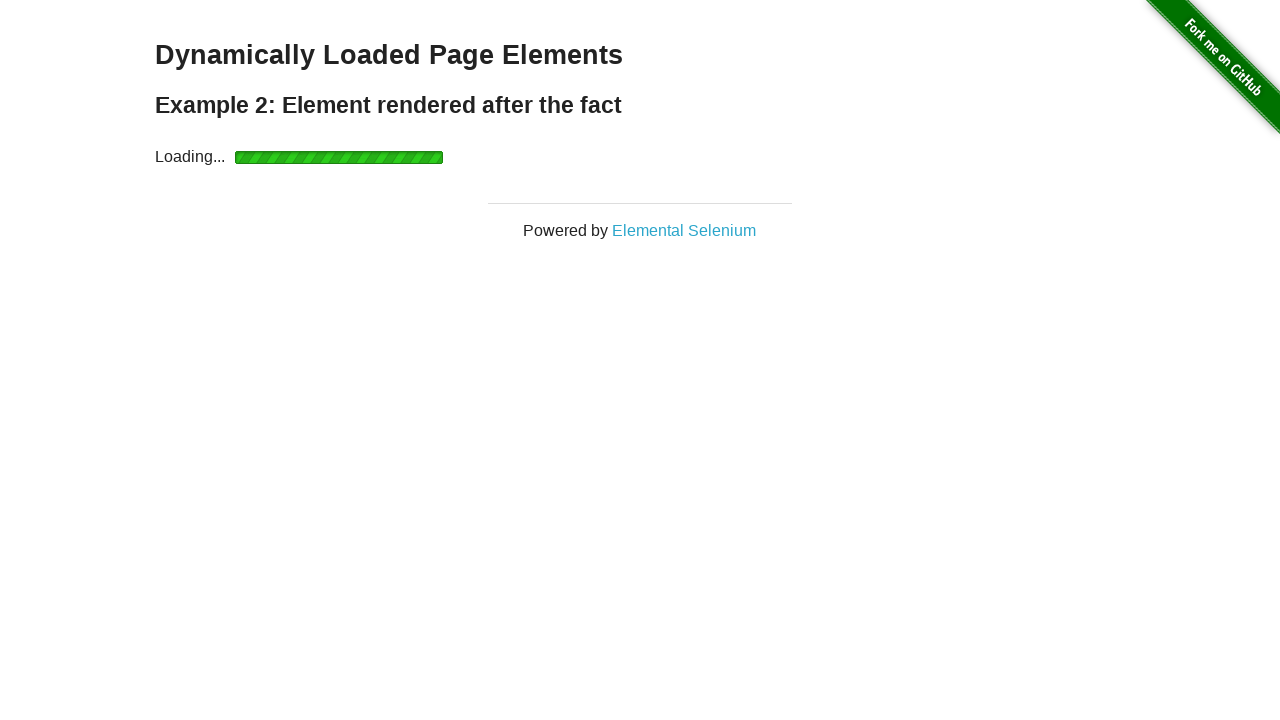

Waited for finish element to become visible after loading completes
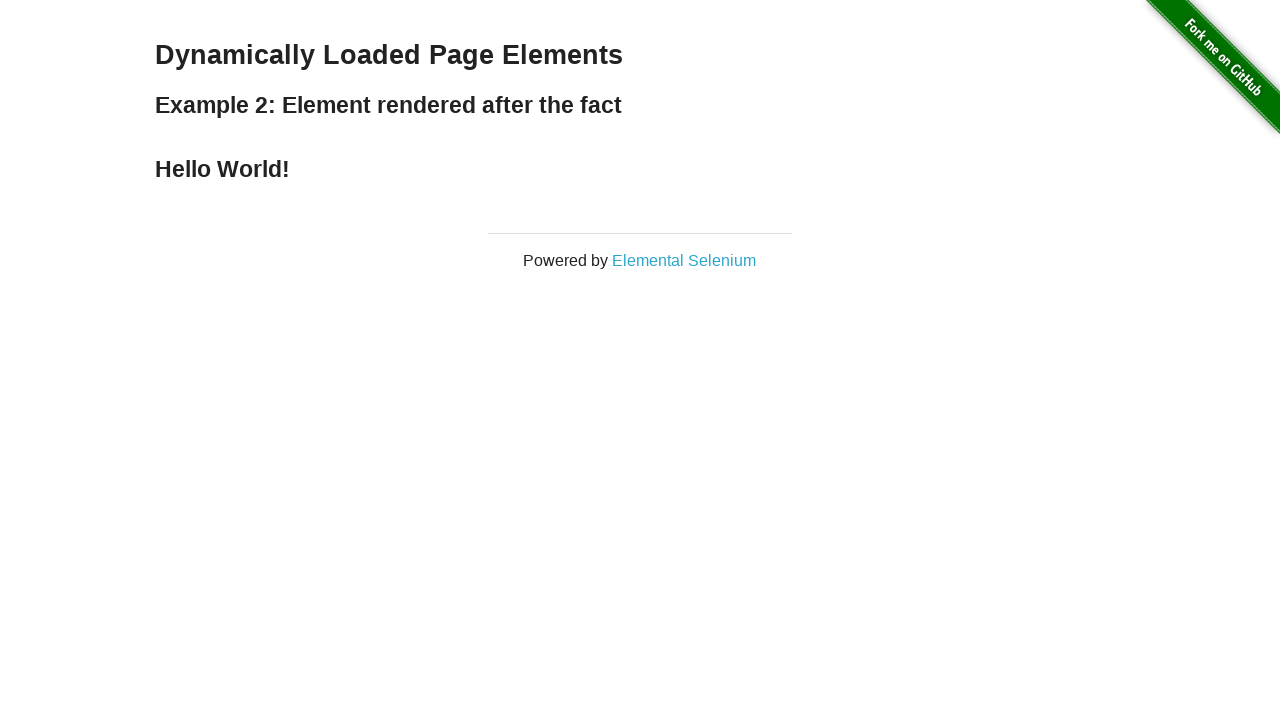

Retrieved finish element text content
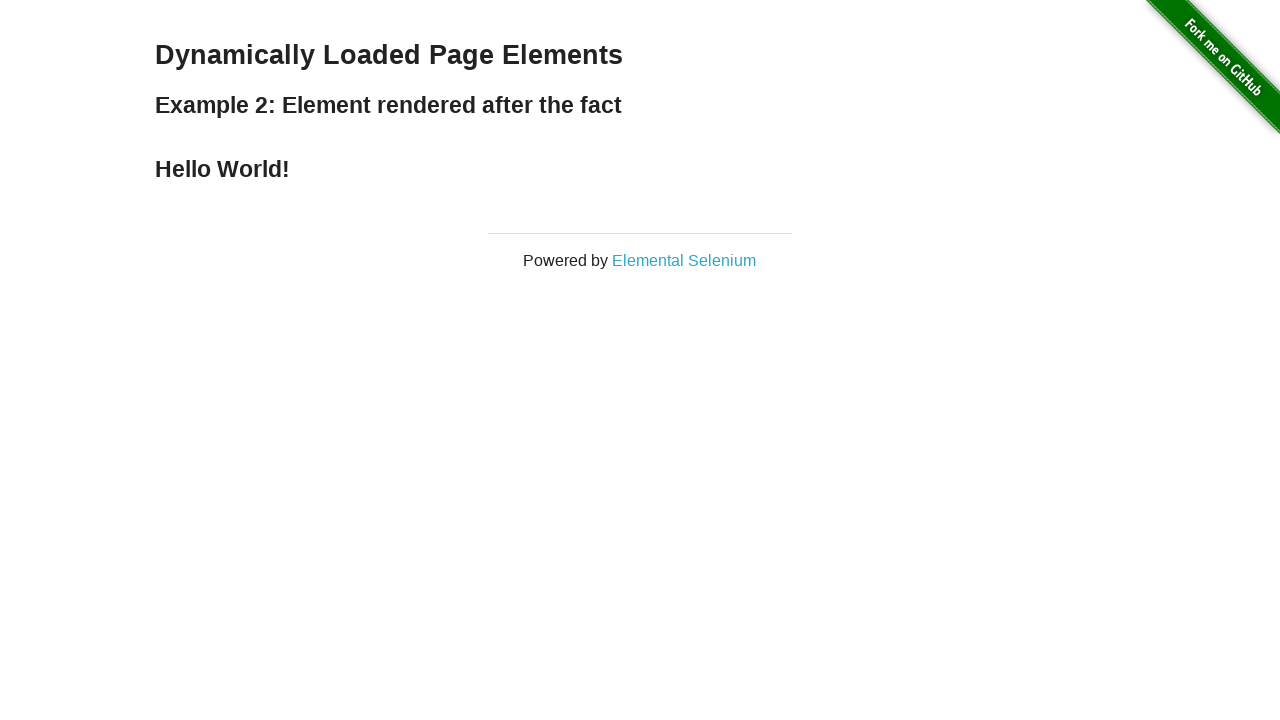

Verified 'Hello World!' message is present in finish text
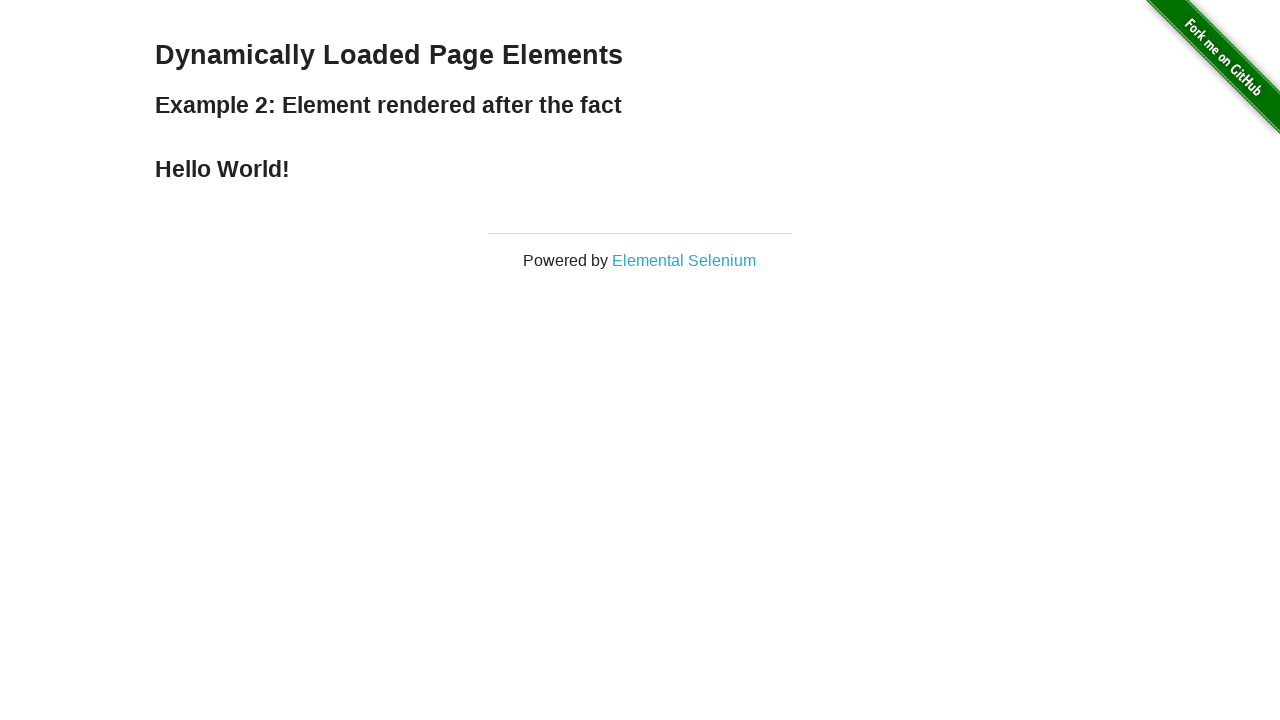

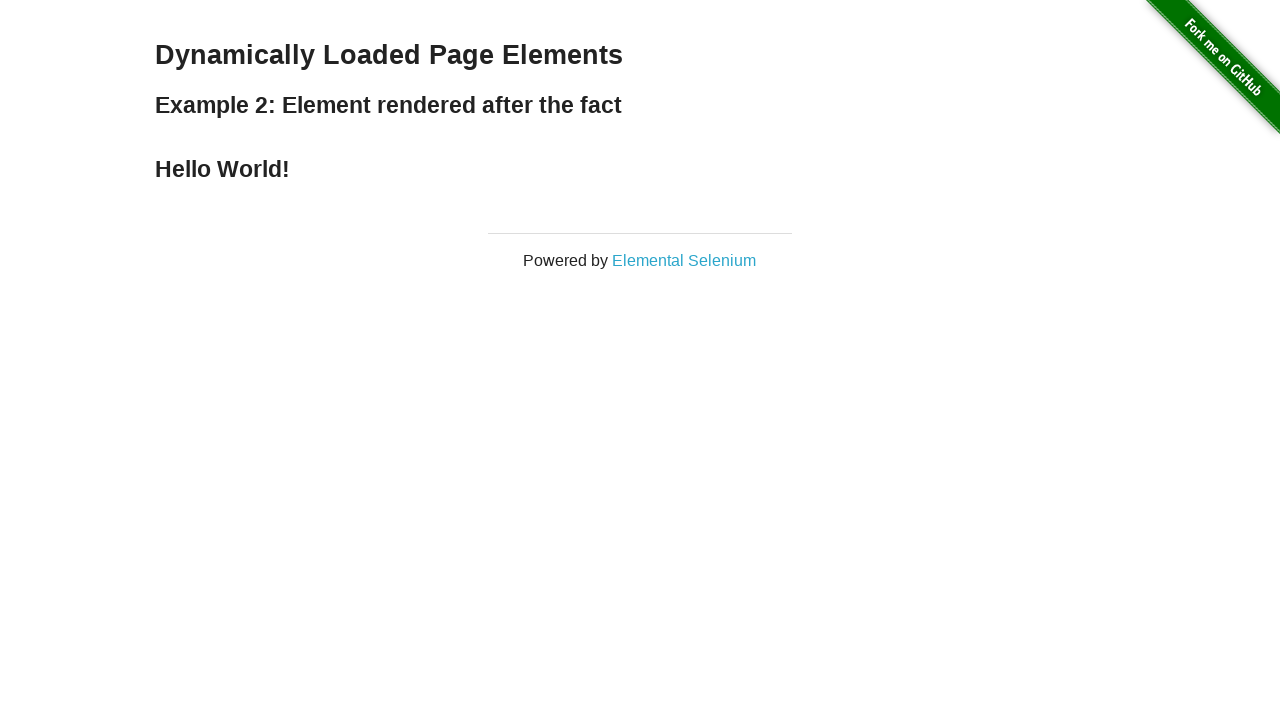